Tests that the about page loads correctly by verifying the page body contains "Igor".

Starting URL: https://idvorkin.github.io/about

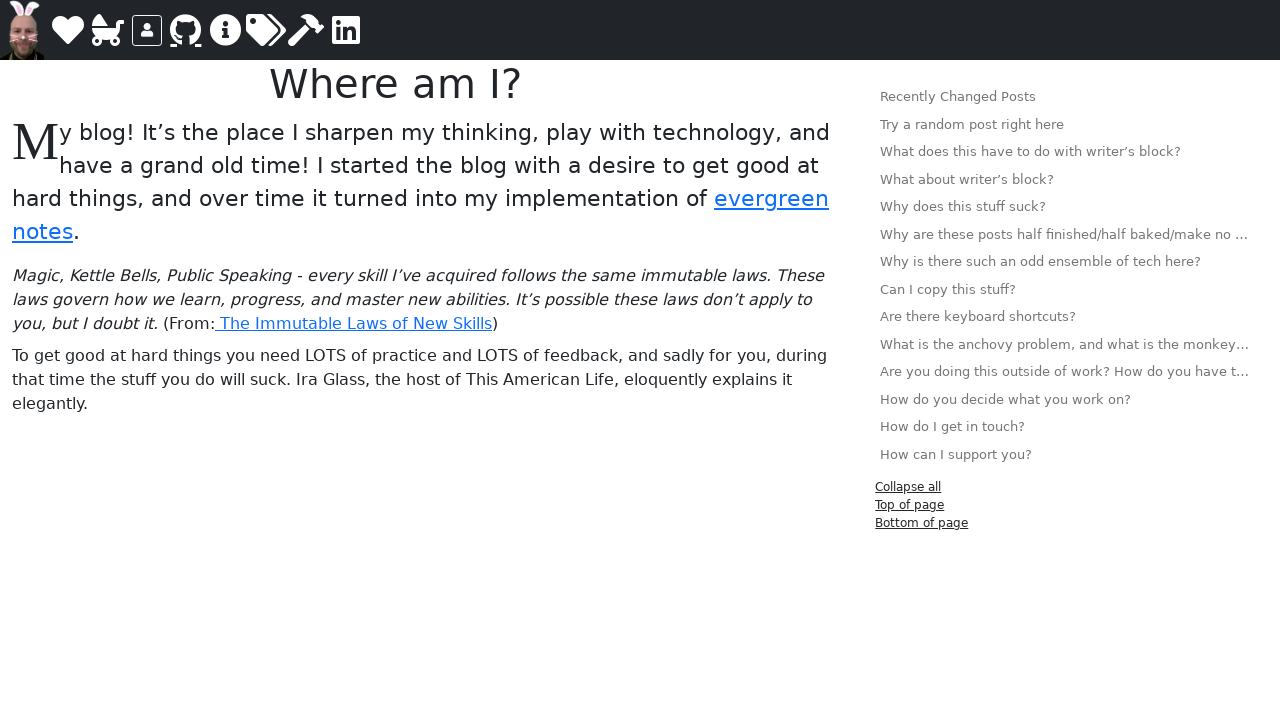

Navigated to about page at https://idvorkin.github.io/about
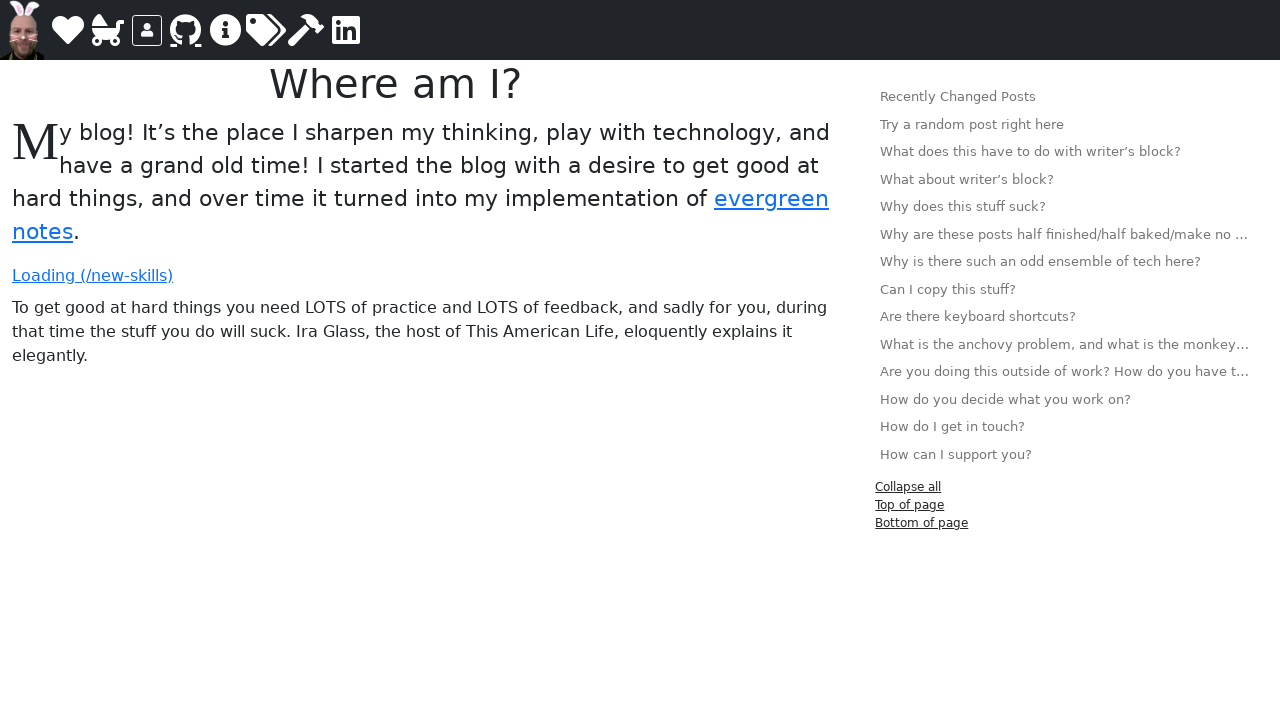

Page body element loaded
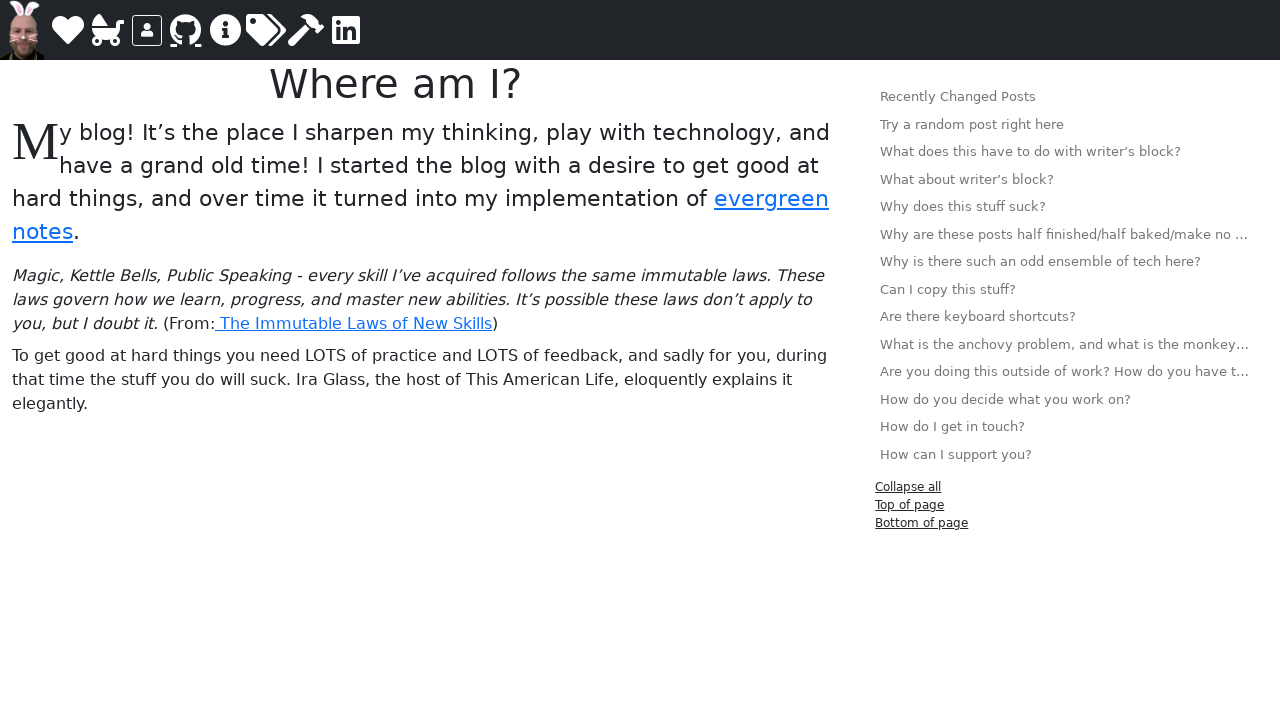

Verified that page body contains 'Igor'
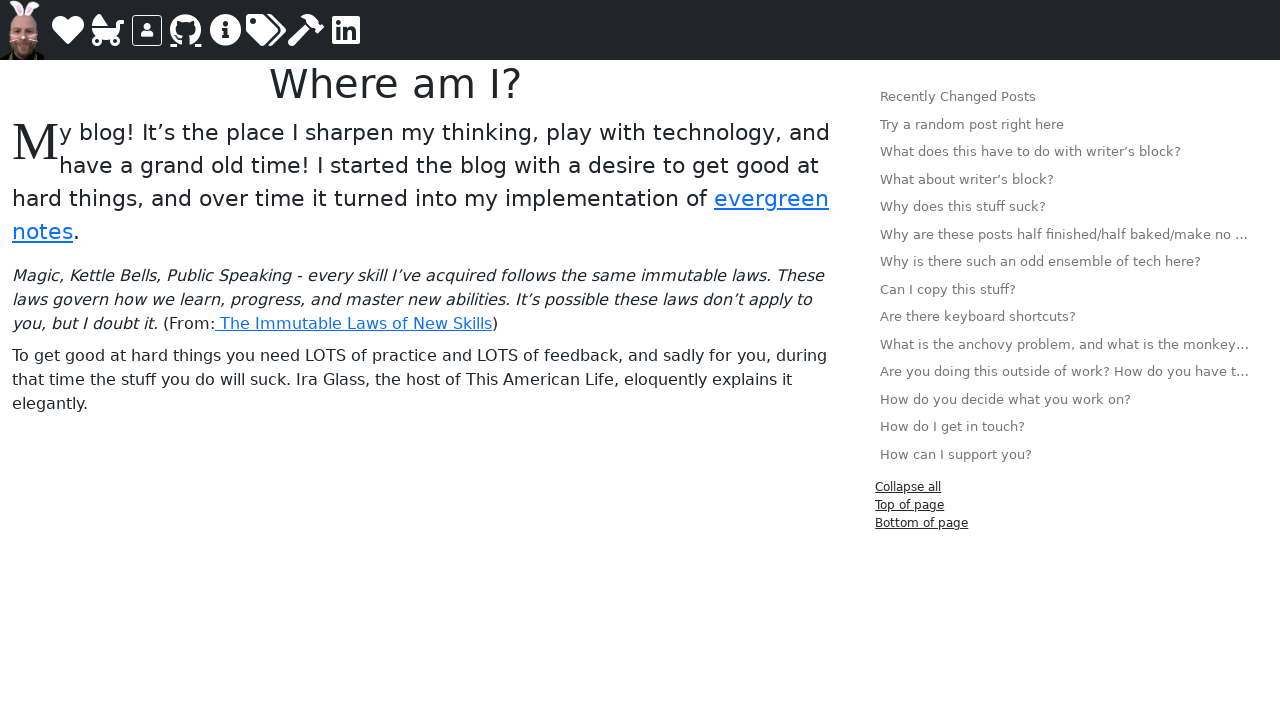

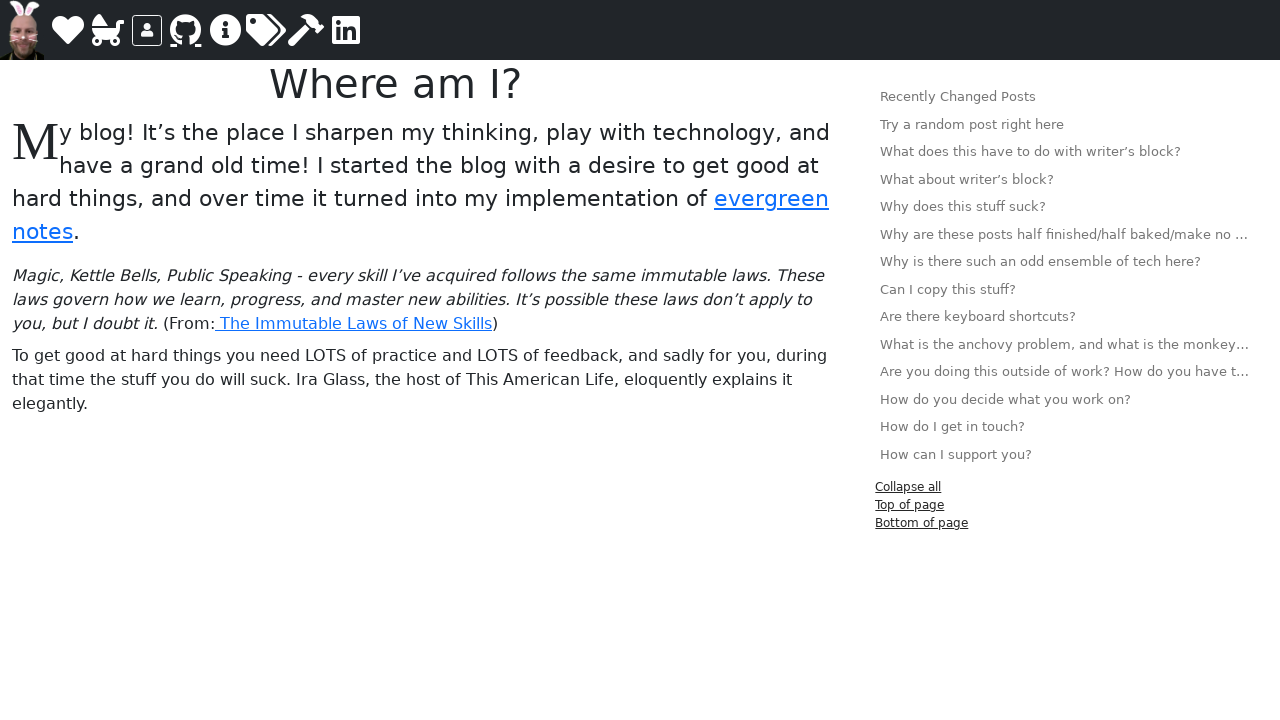